Tests JavaScript alert, confirm, and prompt dialog boxes by triggering each type, interacting with them (accepting, dismissing, entering text), and verifying the output messages.

Starting URL: https://www.hyrtutorials.com/p/alertsdemo.html

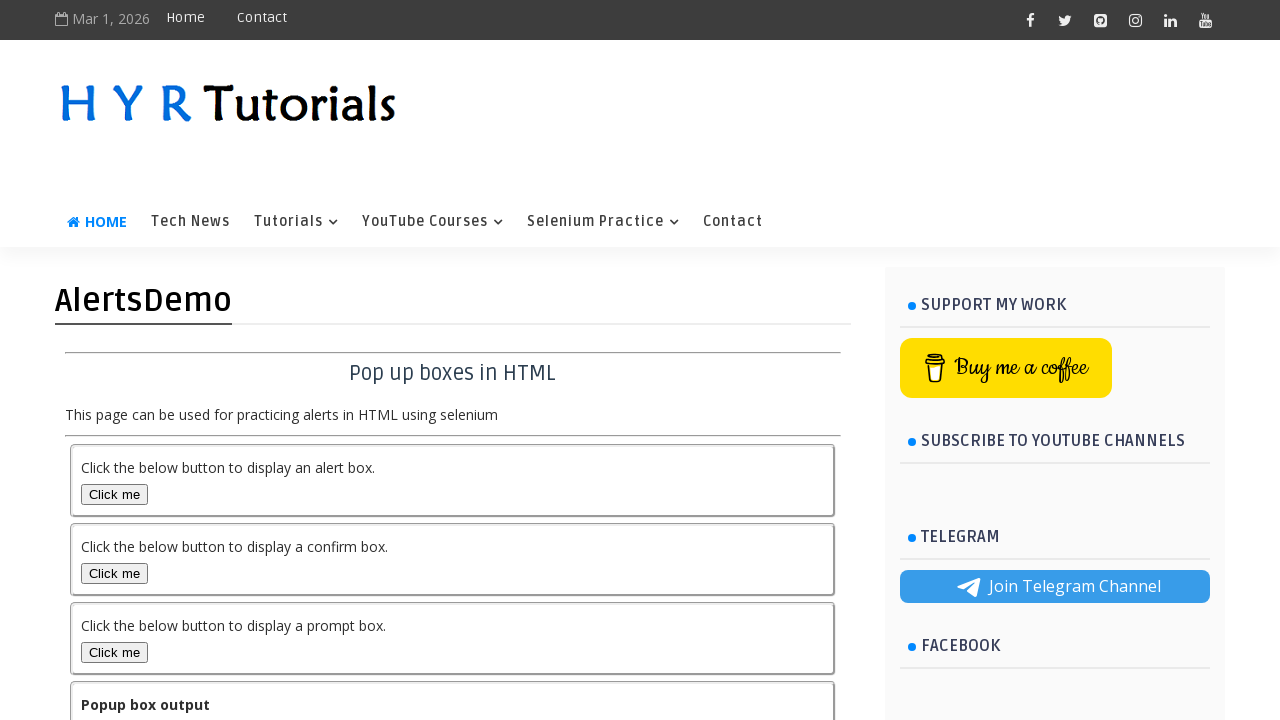

Clicked alert box button at (114, 494) on #alertBox
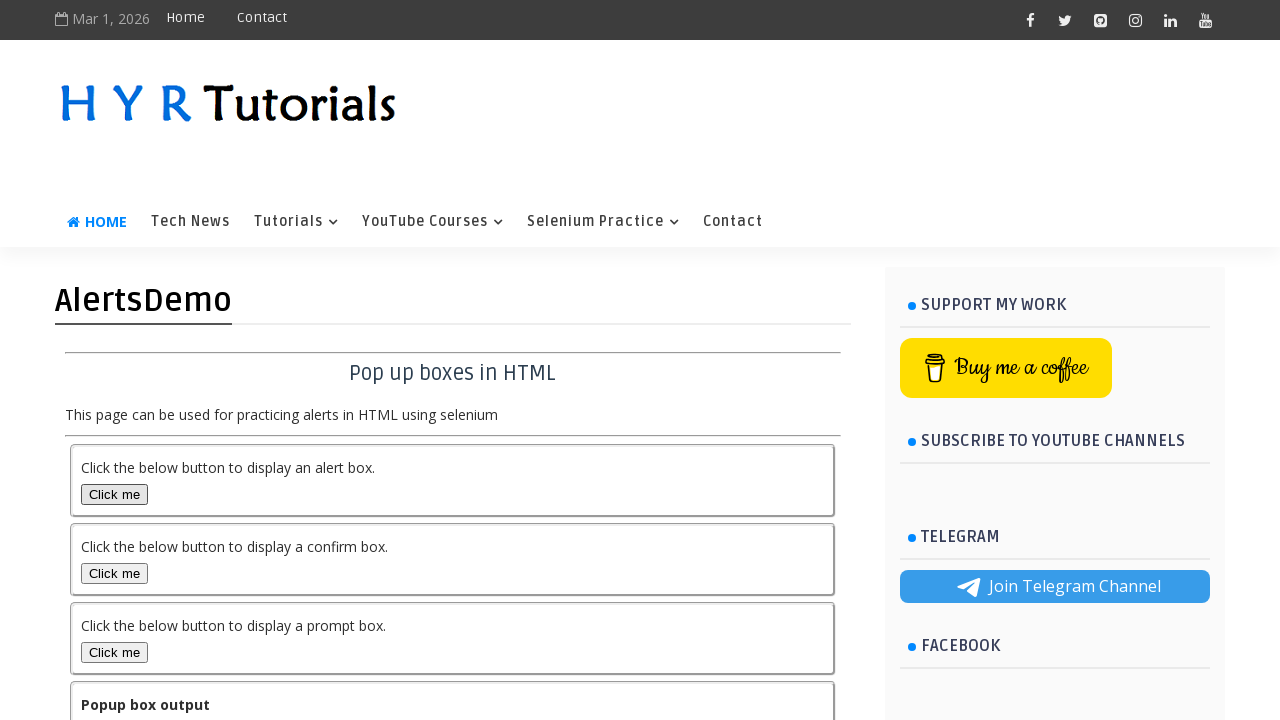

Set up dialog handler to accept alerts
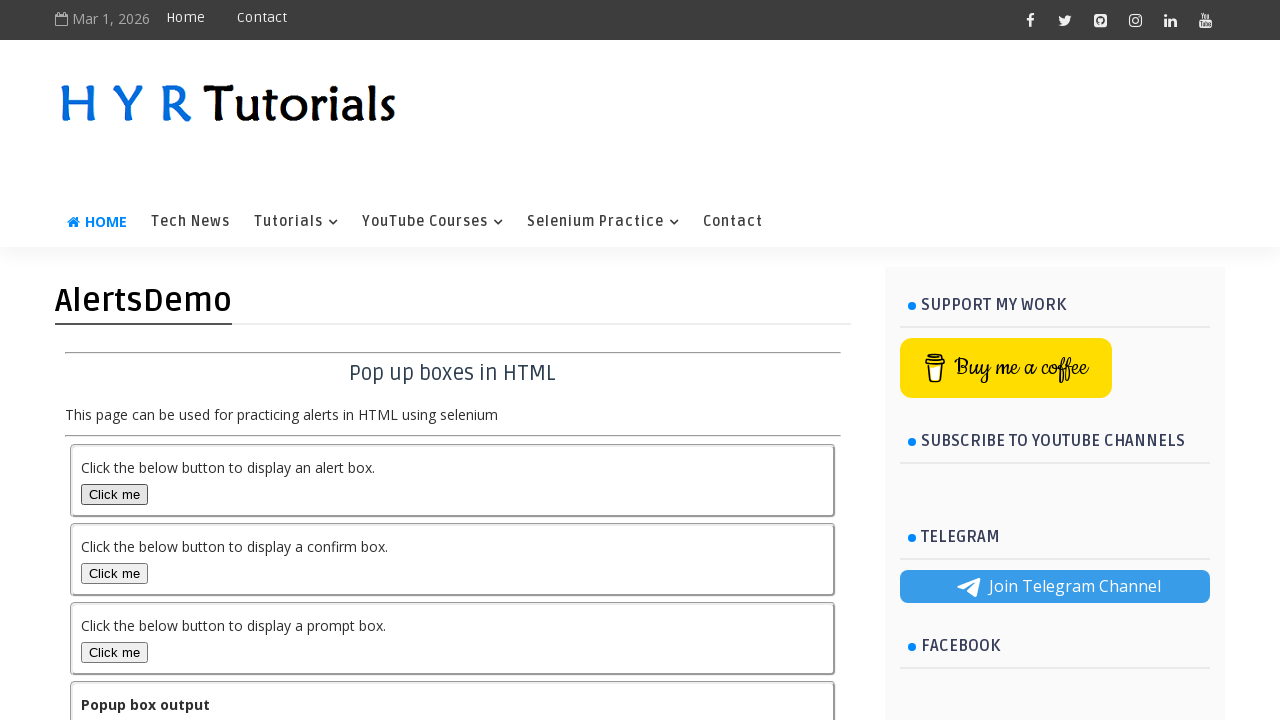

Waited 1 second for alert processing
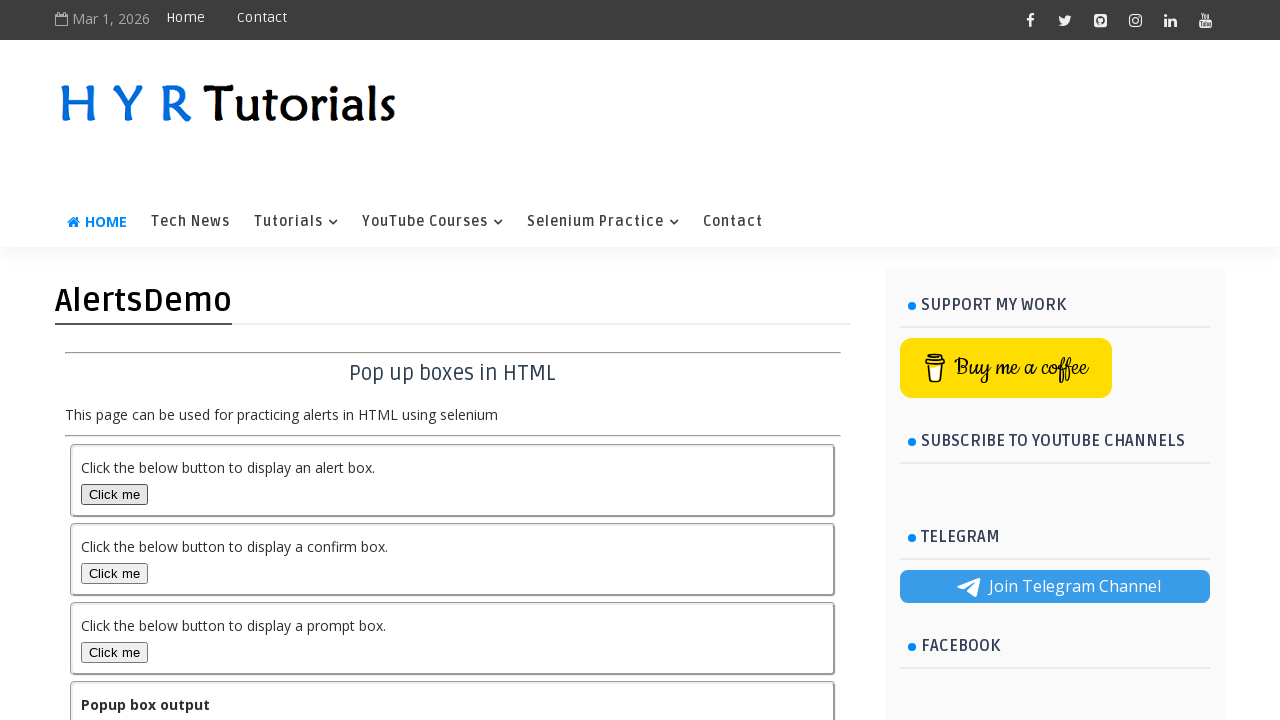

Set up dialog handler to accept confirm box
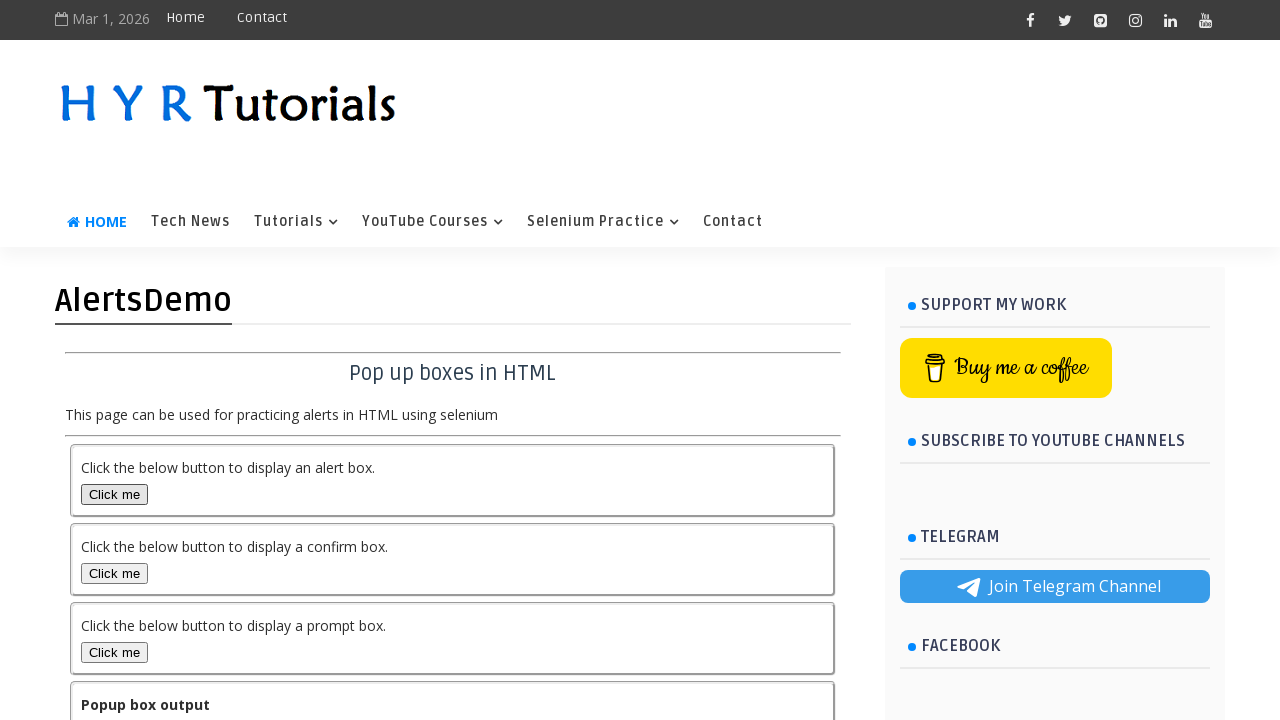

Clicked confirm box button and accepted dialog at (114, 573) on #confirmBox
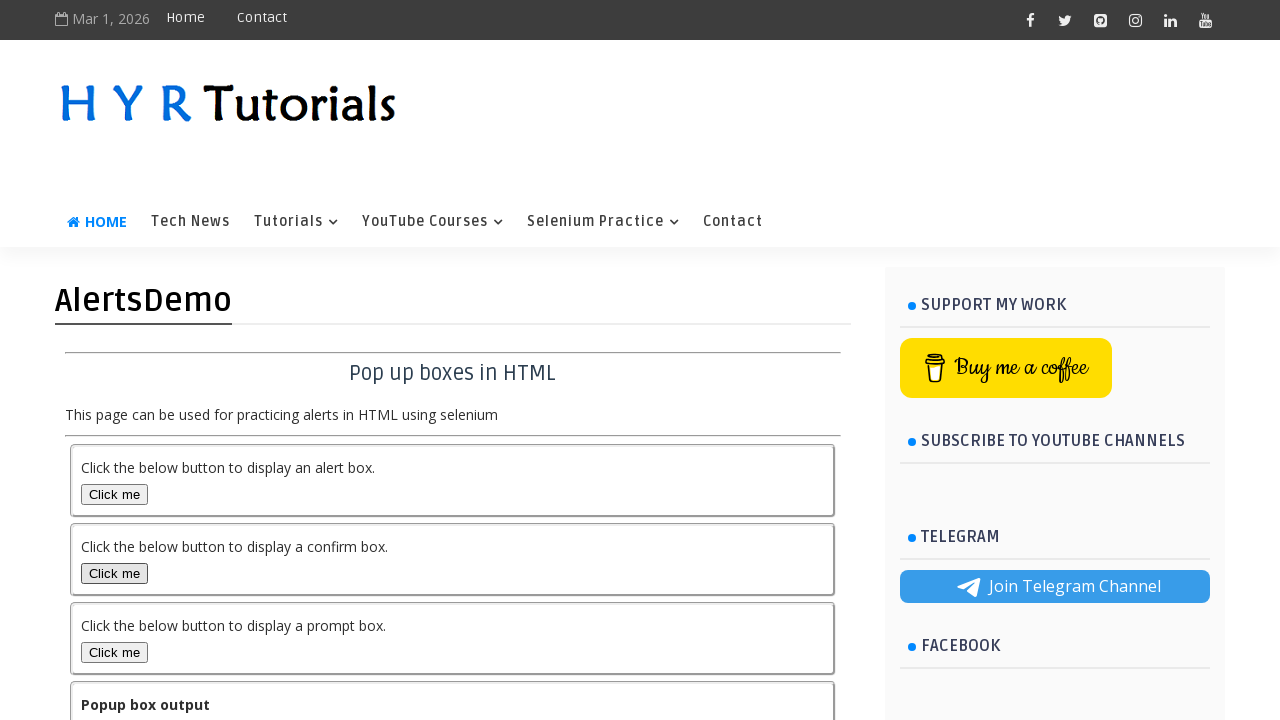

Output message displayed after accepting confirm box
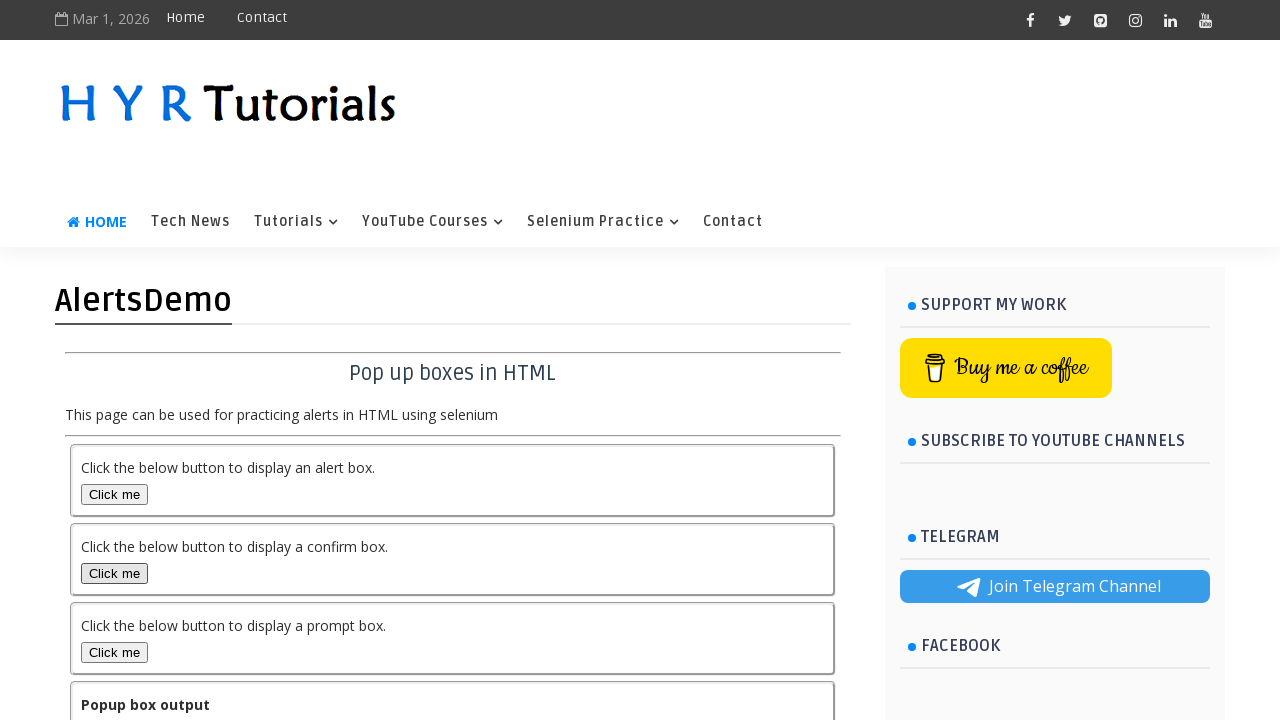

Set up dialog handler to dismiss confirm box
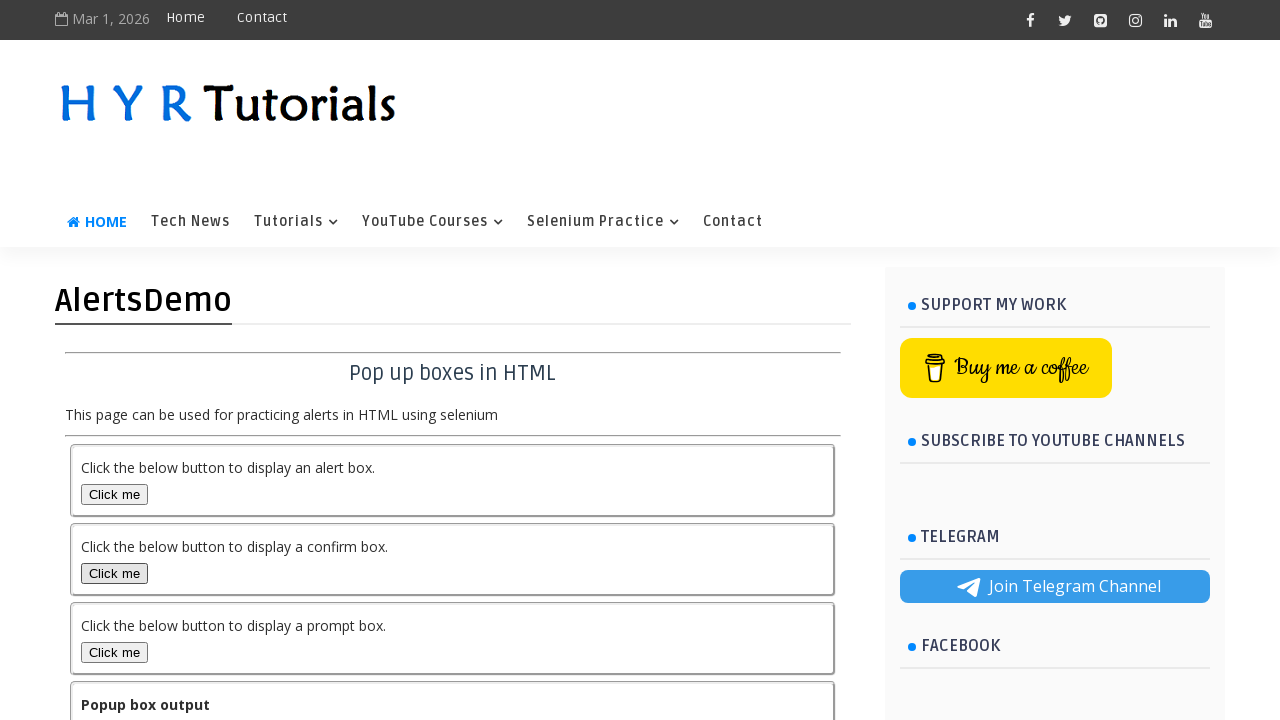

Clicked confirm box button and dismissed dialog at (114, 573) on #confirmBox
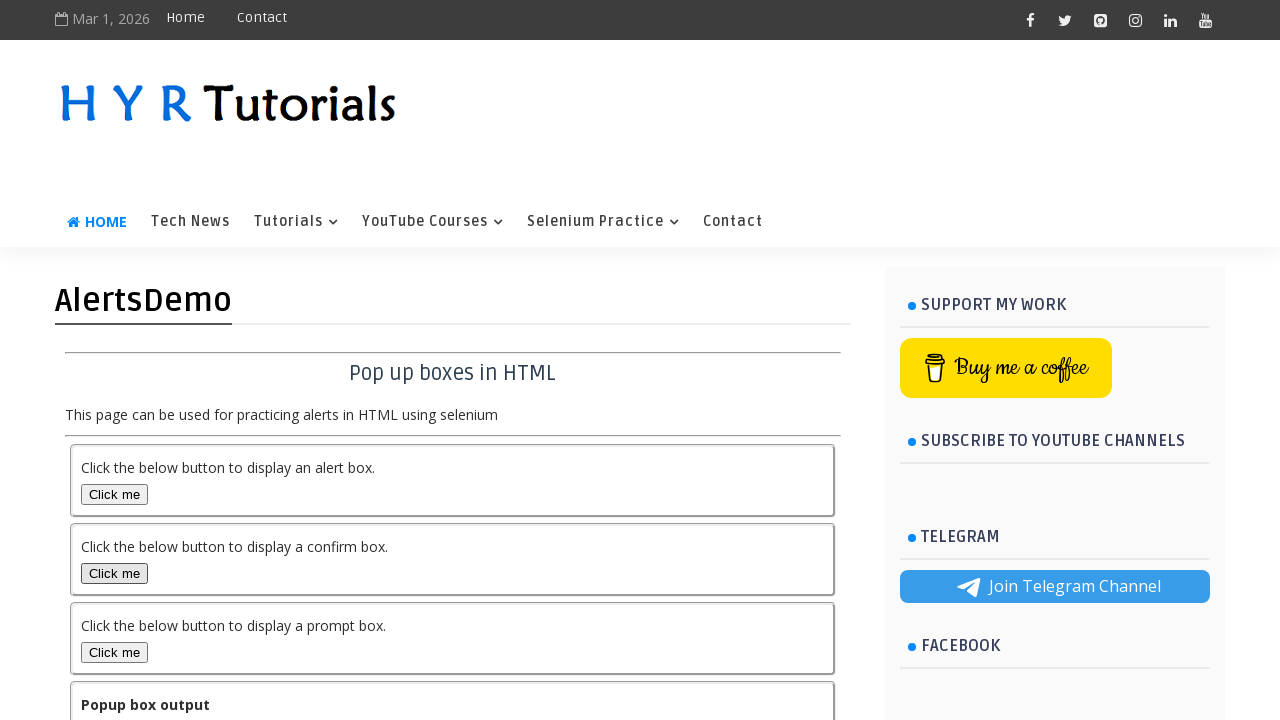

Output message displayed after dismissing confirm box
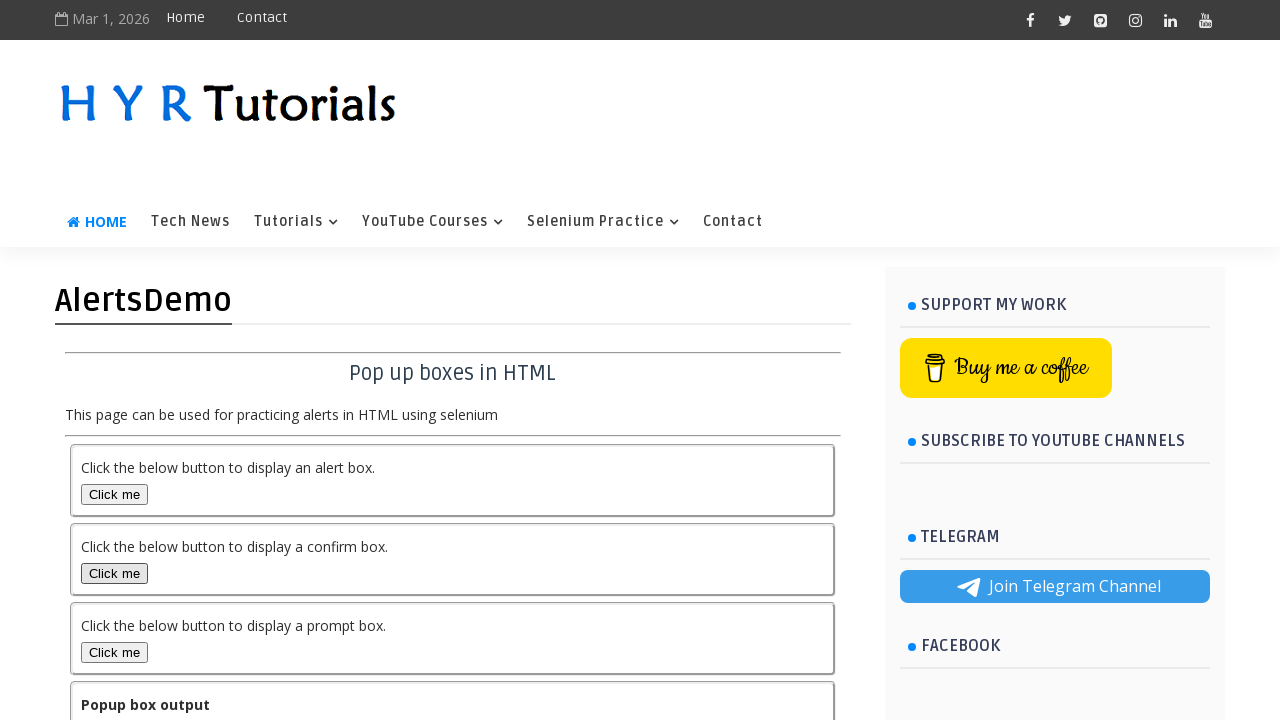

Scrolled prompt box button into view
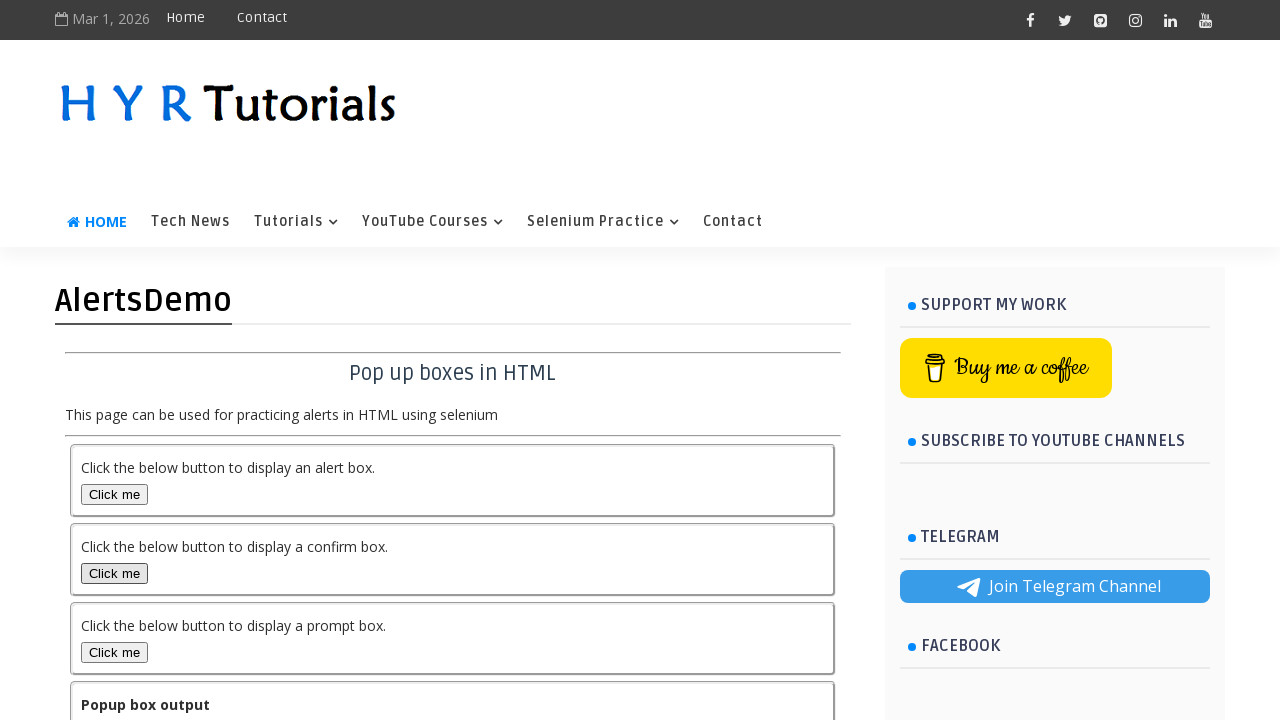

Set up dialog handler to accept prompt with text 'Akhil Kota'
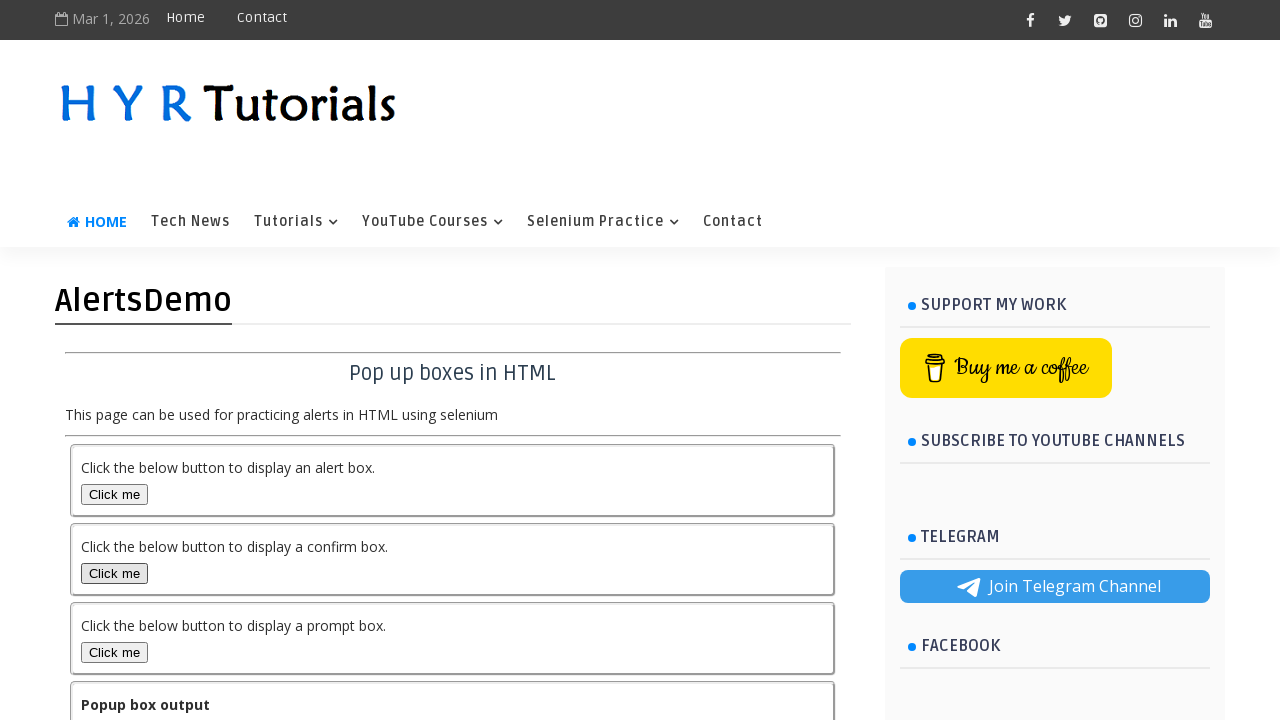

Clicked prompt box button and entered text 'Akhil Kota' at (114, 652) on #promptBox
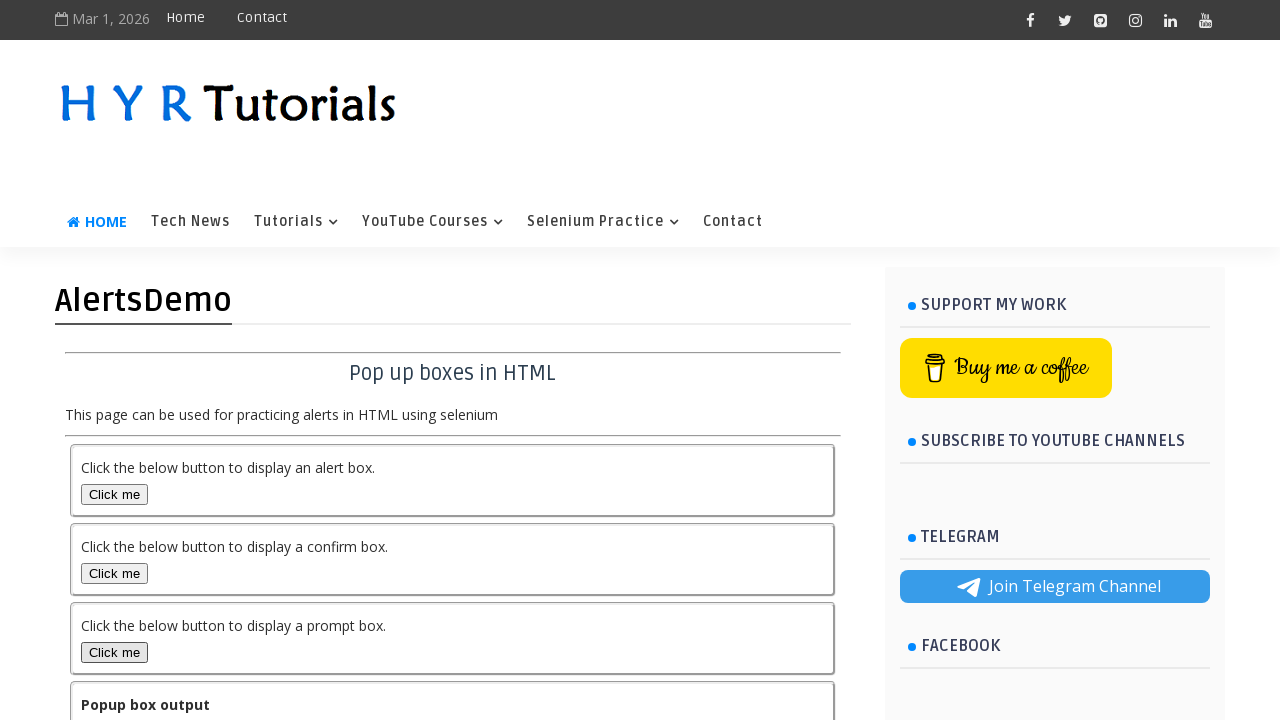

Output message displayed after accepting prompt with text
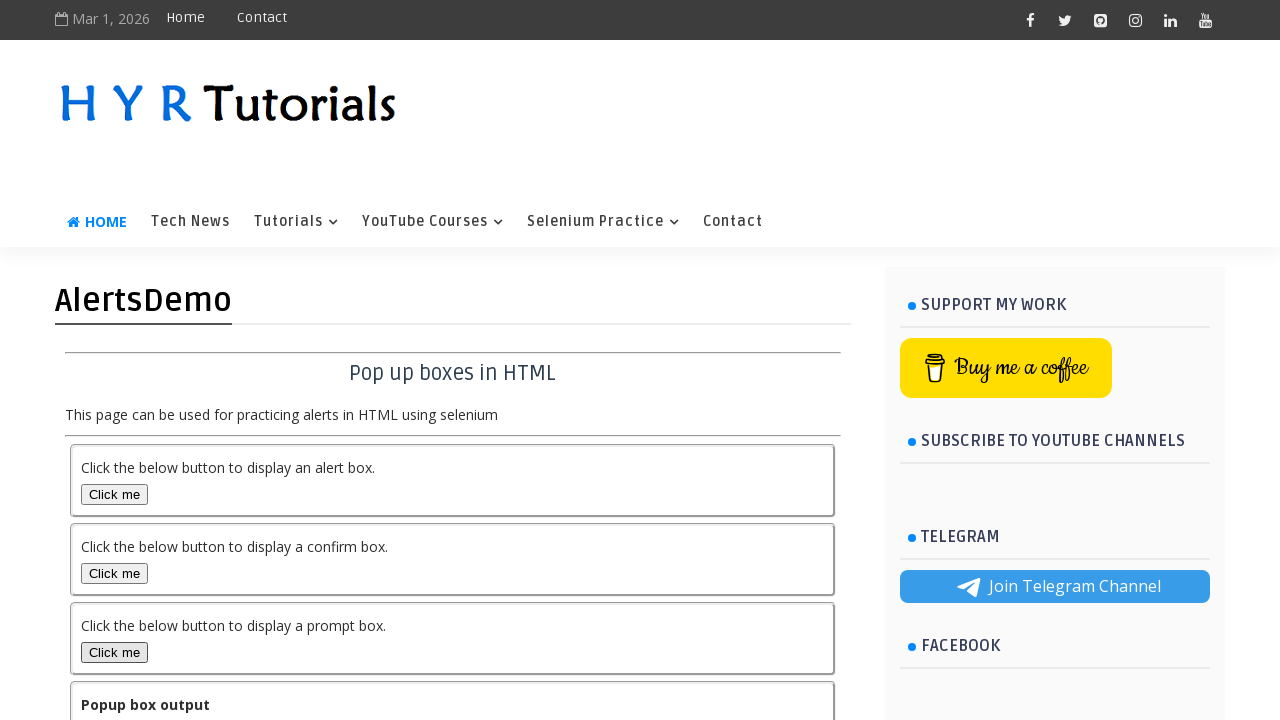

Set up dialog handler to dismiss prompt without entering text
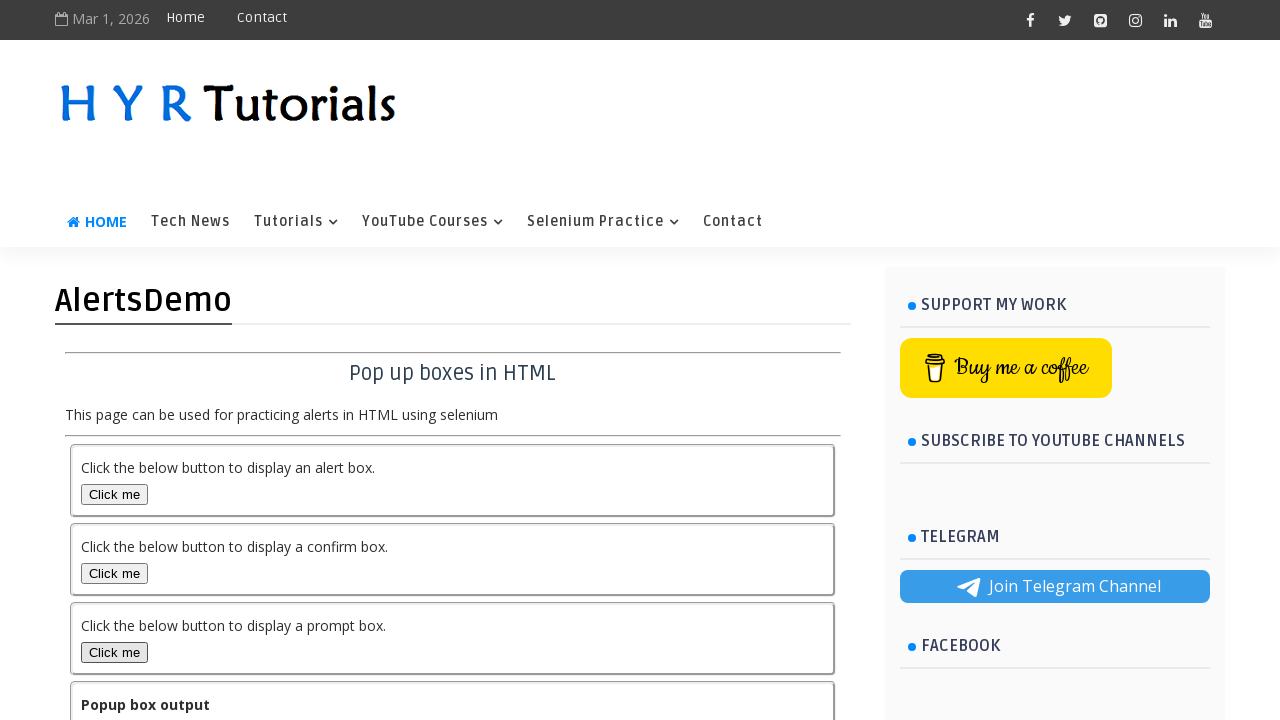

Clicked prompt box button and dismissed dialog without text at (114, 652) on #promptBox
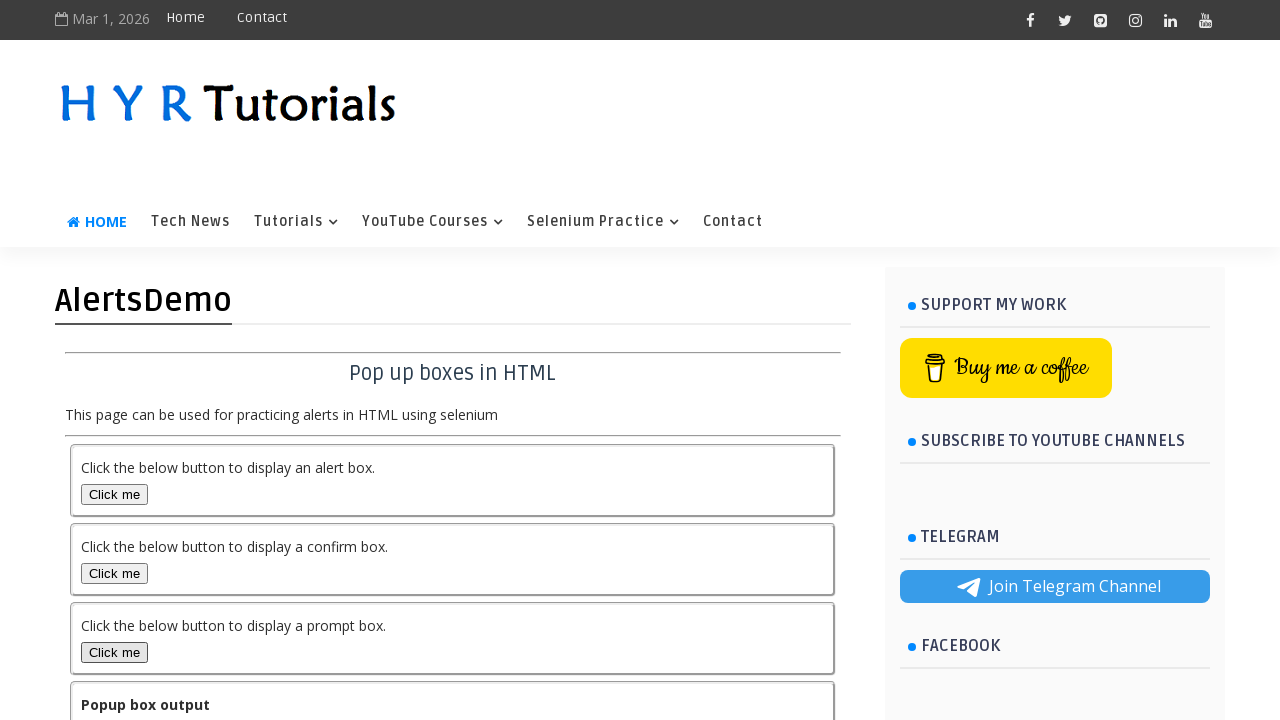

Output message displayed after dismissing prompt without text
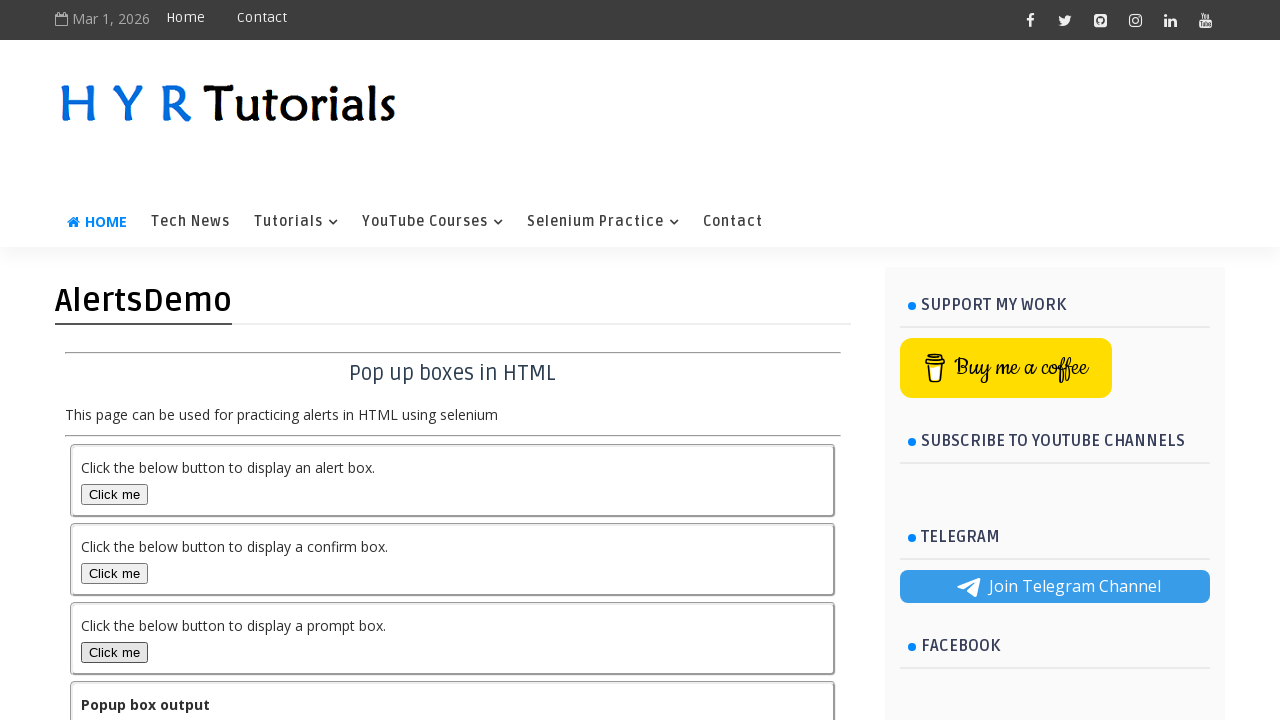

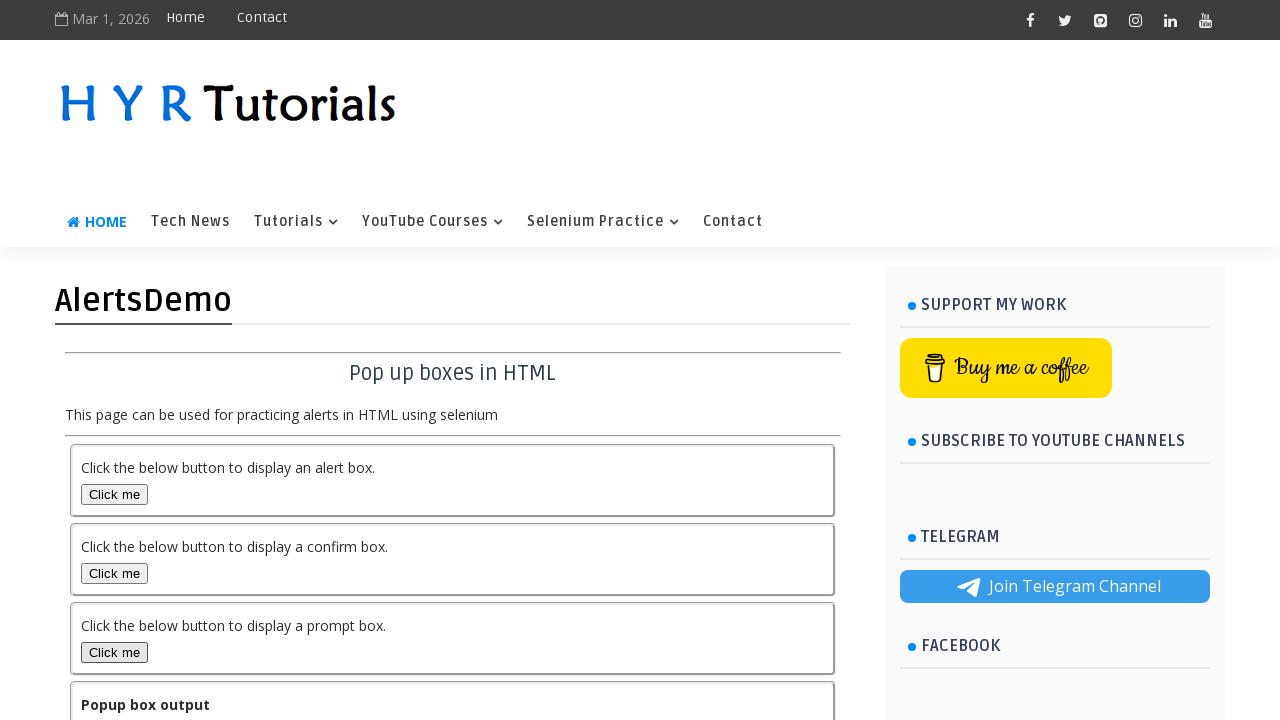